Tests a signup/contact form by filling in first name, last name, and email fields, then submitting the form by clicking the button.

Starting URL: http://secure-retreat-92358.herokuapp.com/

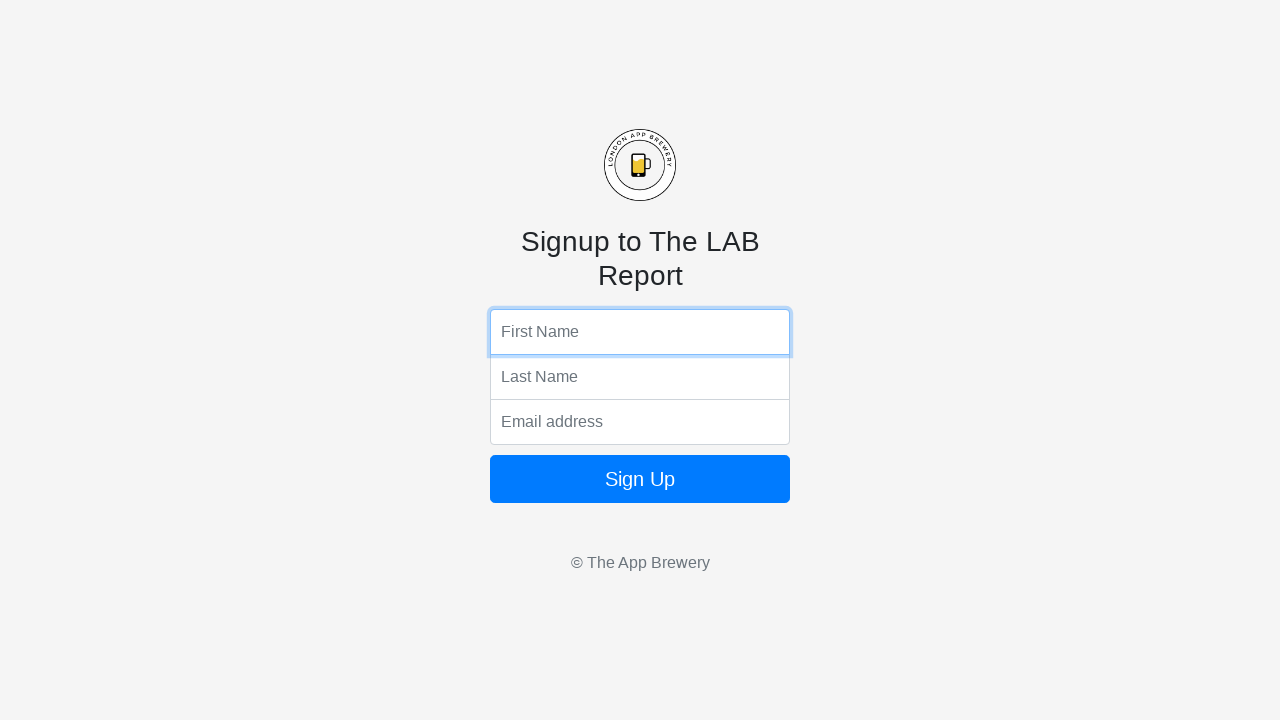

Filled first name field with 'Marcus' on input[name='fName']
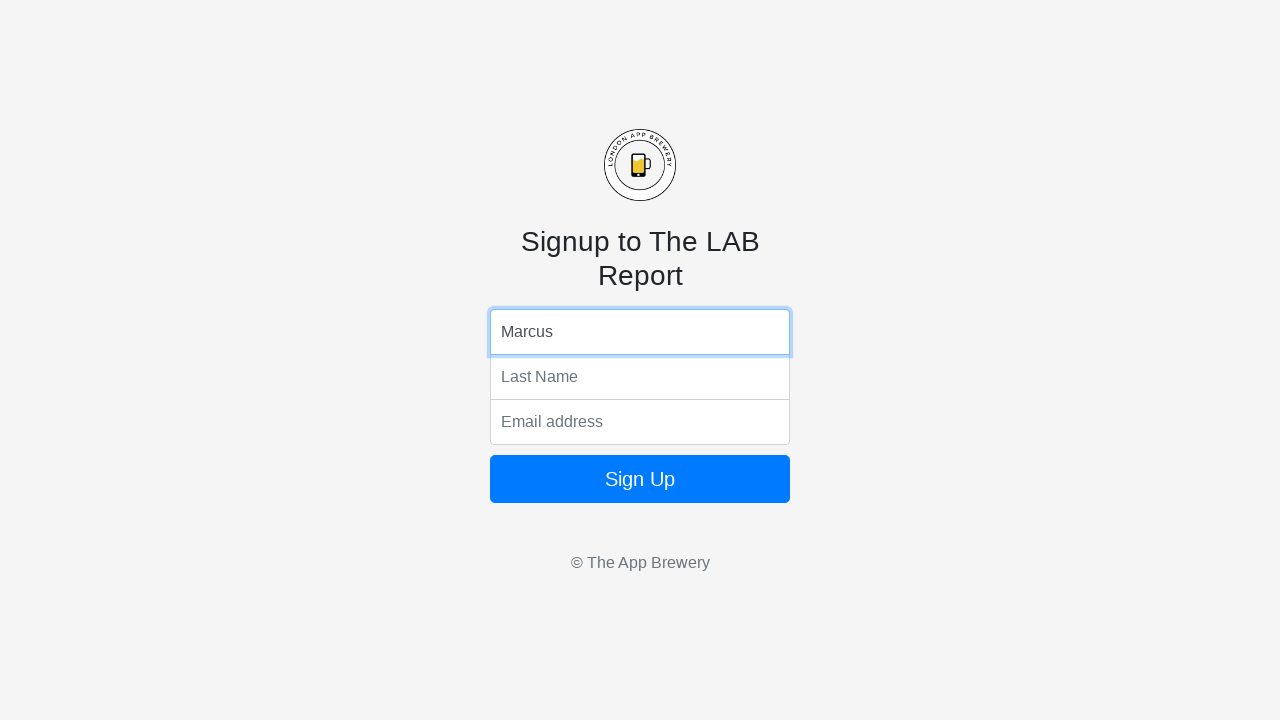

Filled last name field with 'Thompson' on input[name='lName']
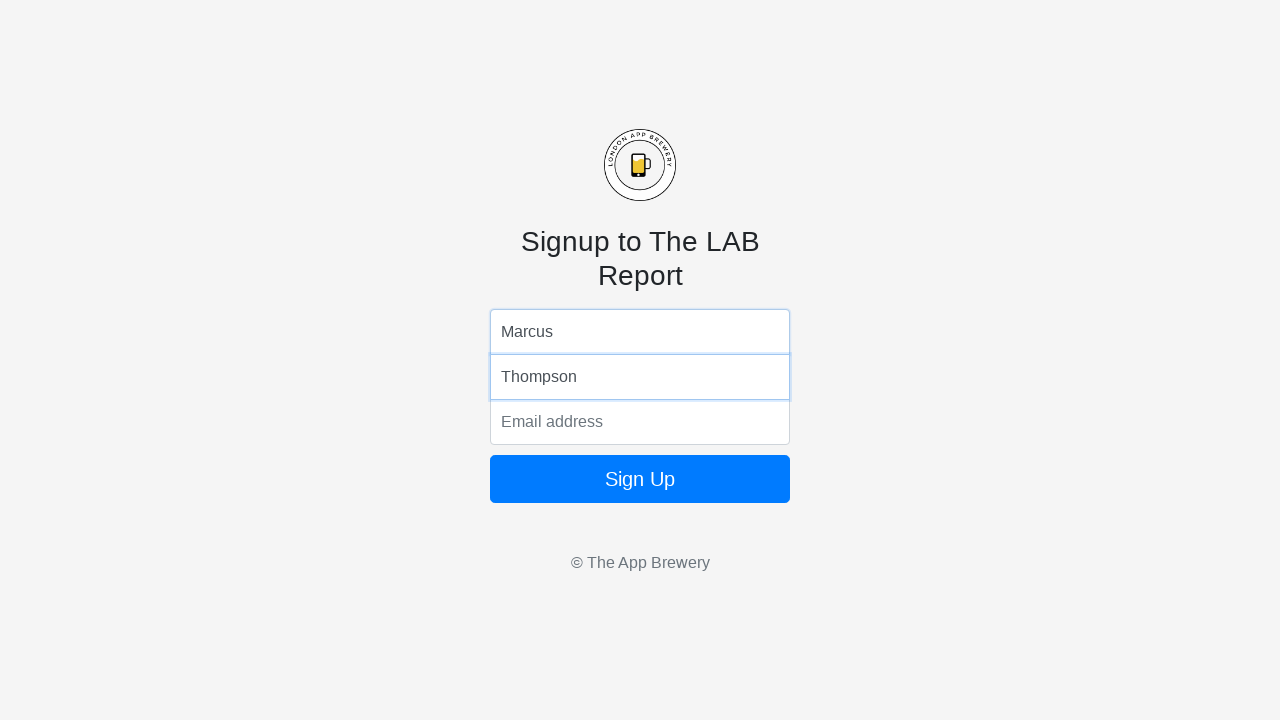

Filled email field with 'marcus.thompson@example.com' on input[name='email']
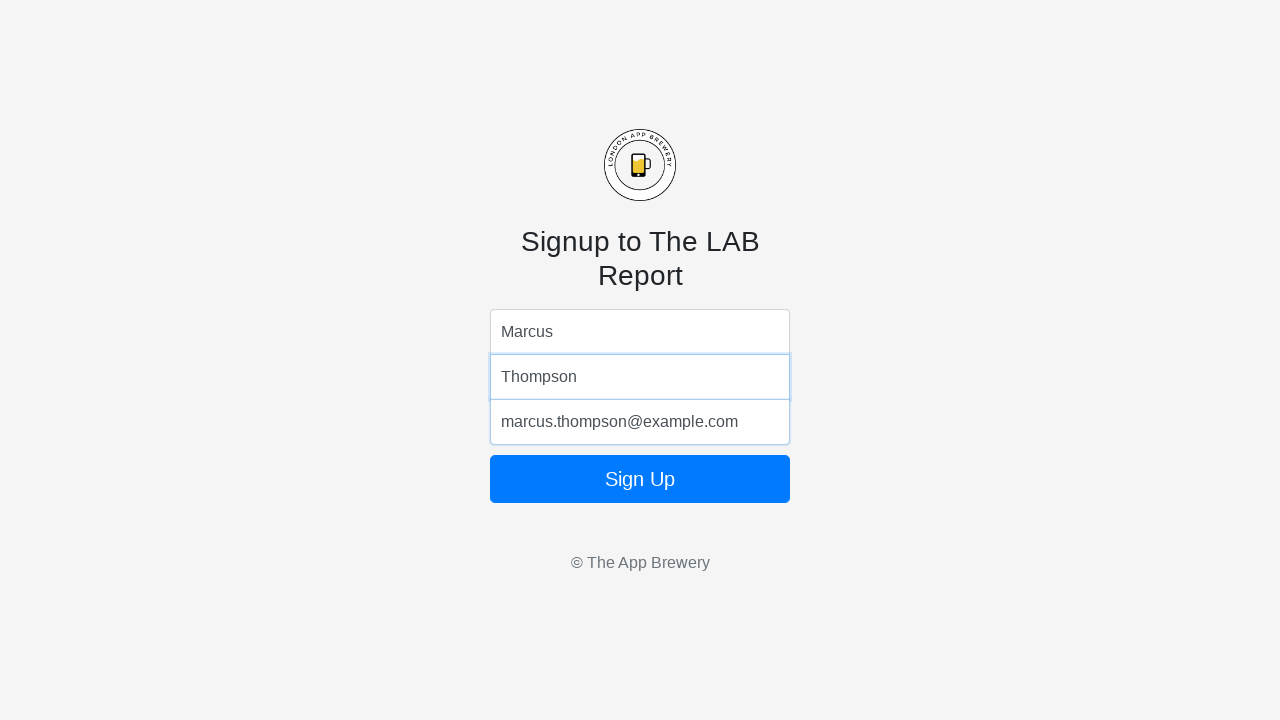

Clicked submit button to submit the form at (640, 479) on button
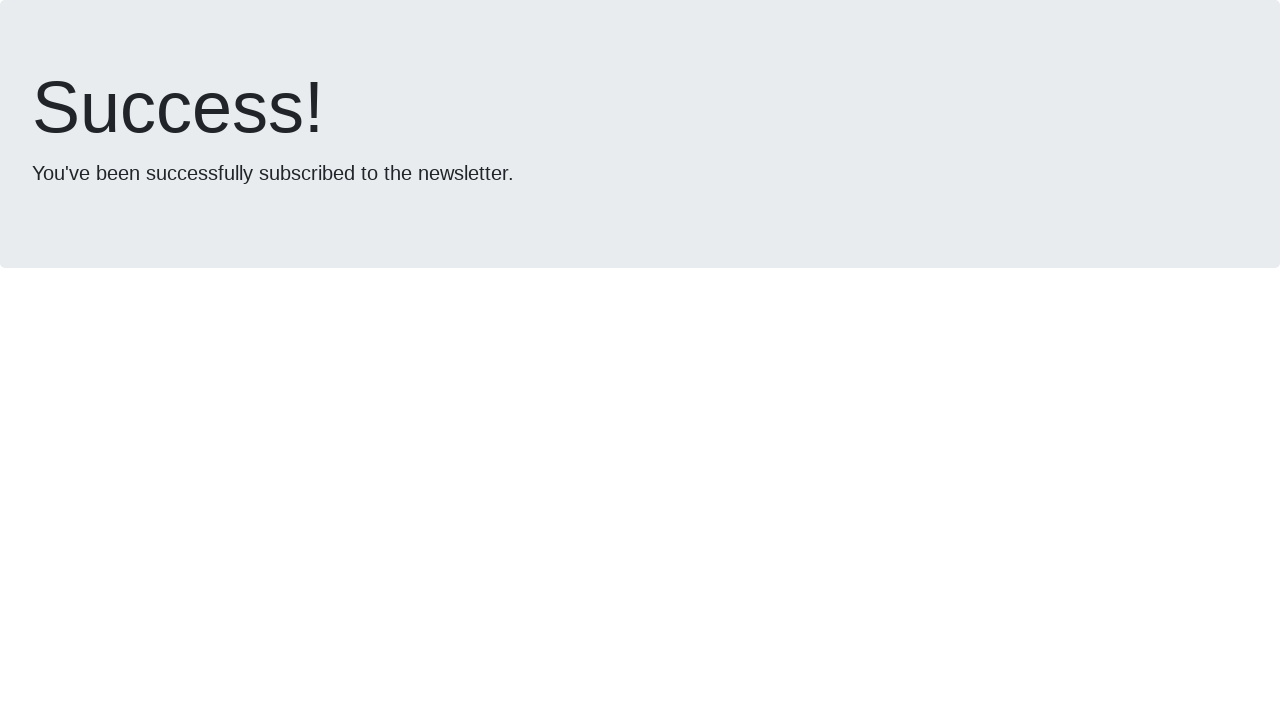

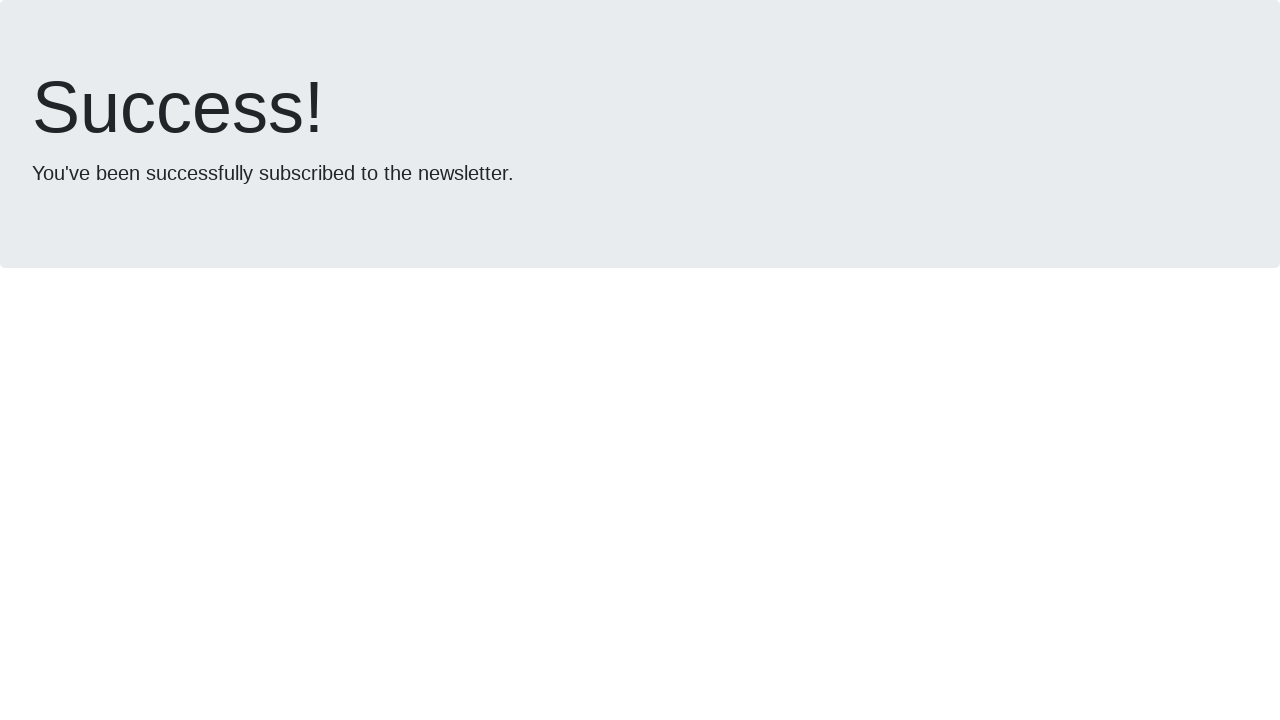